Tests the DemoQA practice form by filling in personal information fields (name, email, phone, date of birth, subjects, hobbies, address), selecting options, and submitting the form to verify the confirmation modal displays the submitted data correctly.

Starting URL: https://demoqa.com/automation-practice-form

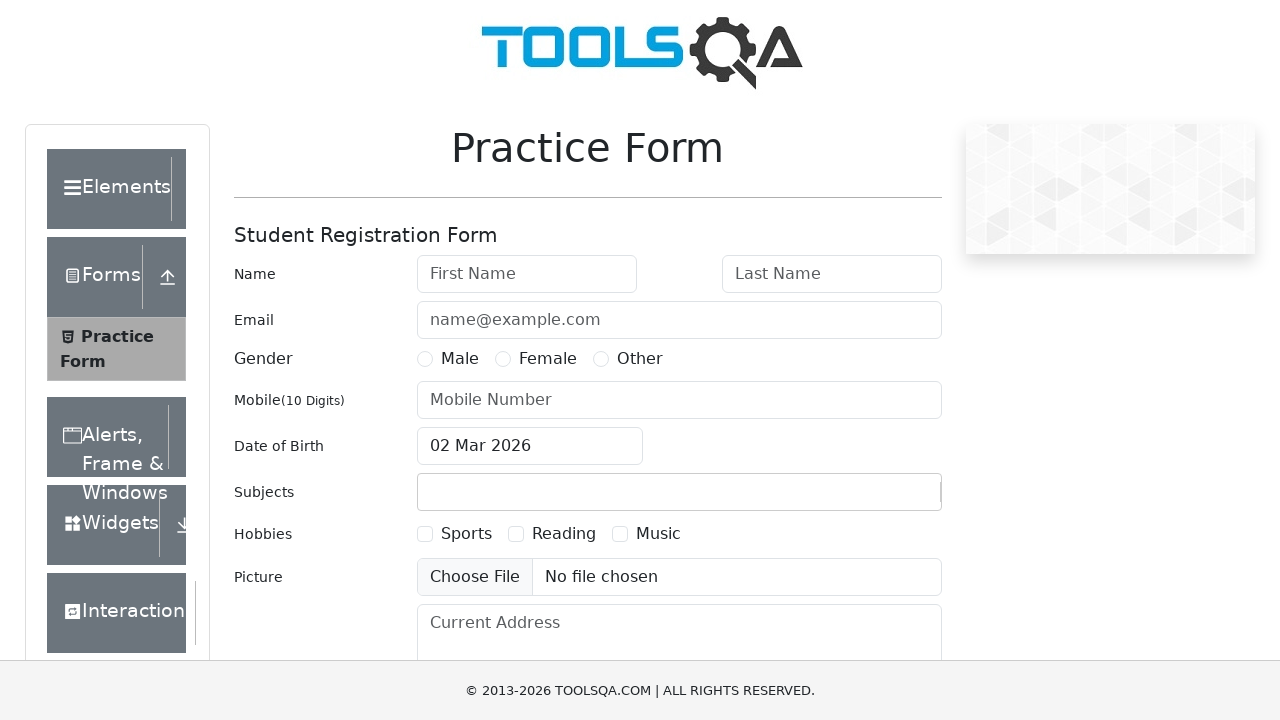

Removed ad elements that may interfere with form
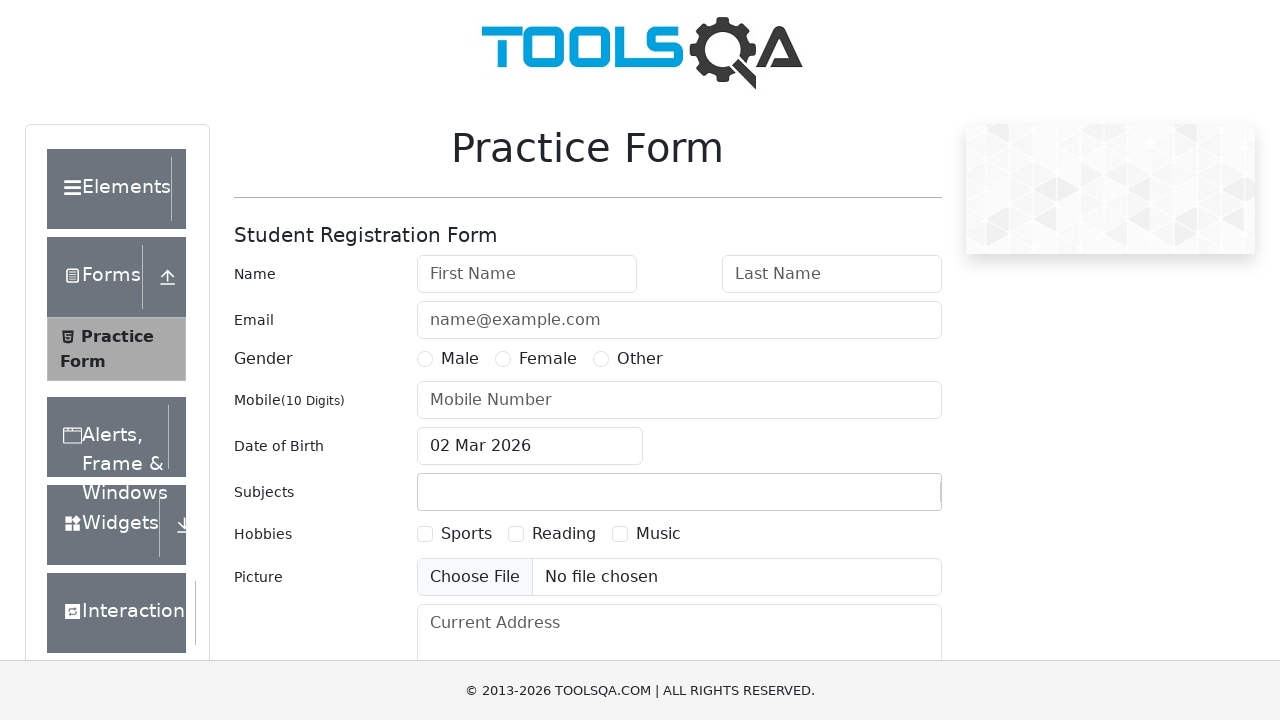

Filled first name with 'Marcus' on #firstName
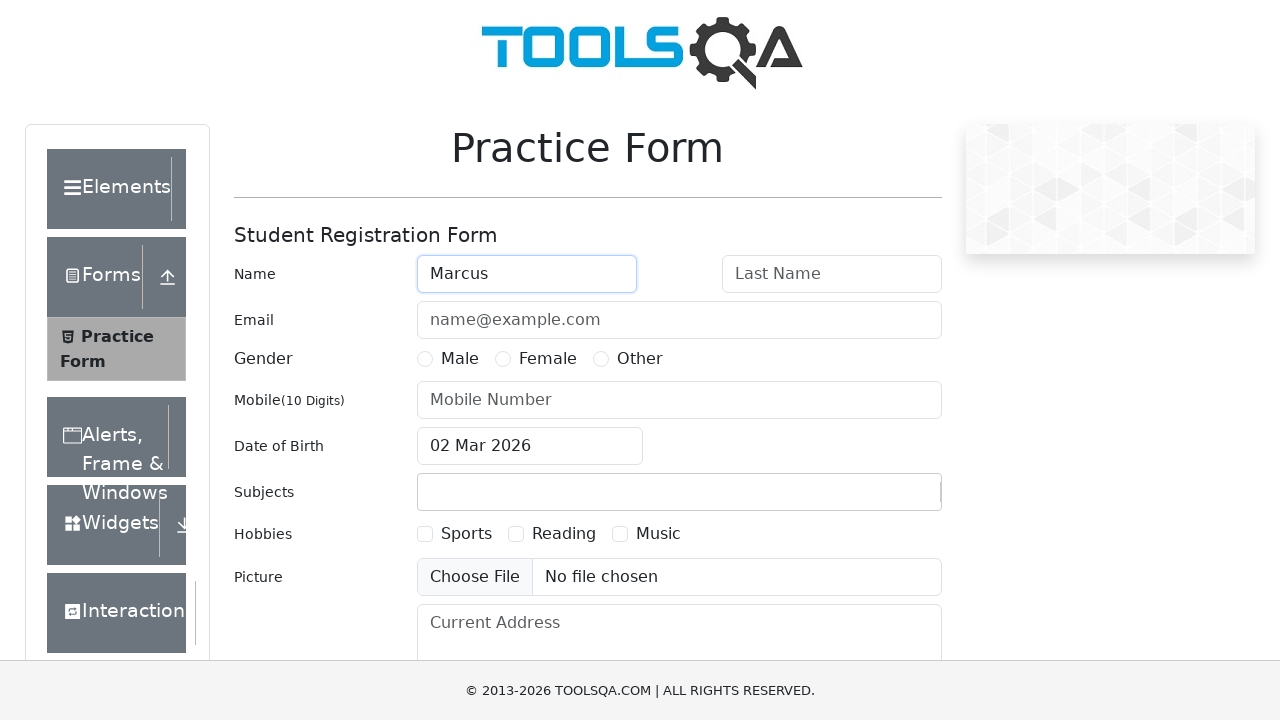

Filled last name with 'Thompson' on #lastName
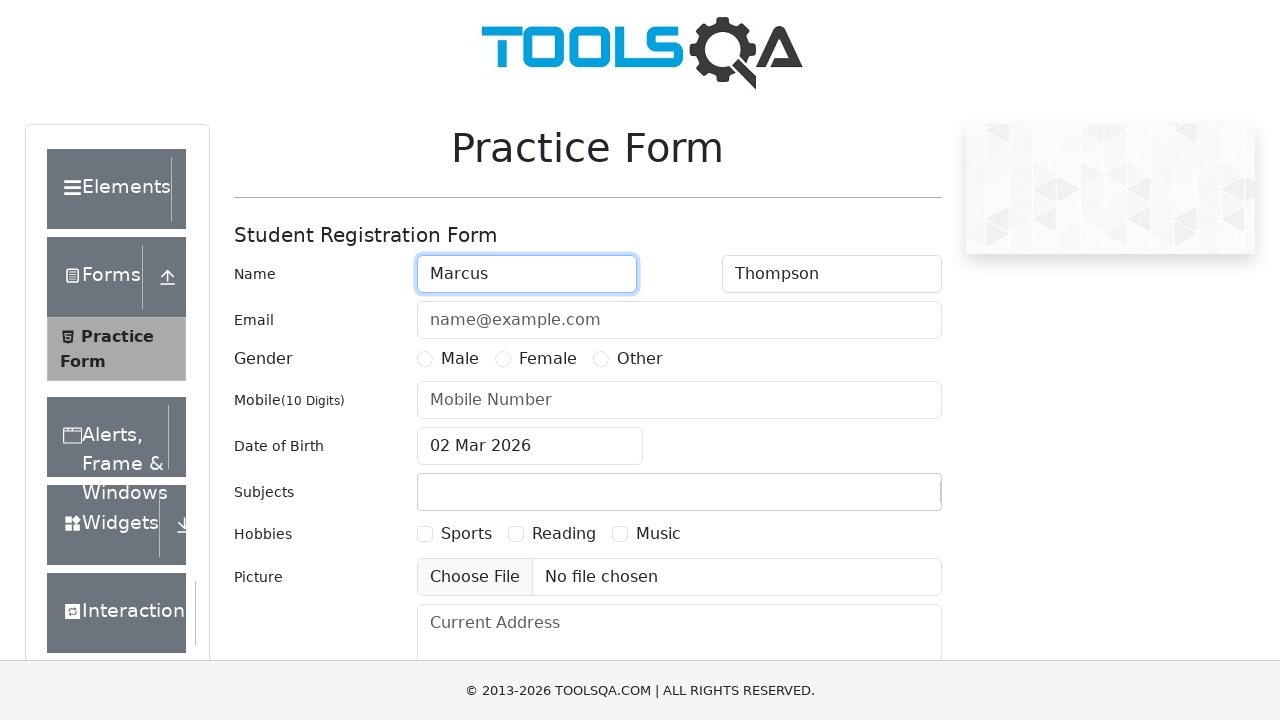

Filled email with 'marcus.thompson@testmail.com' on #userEmail
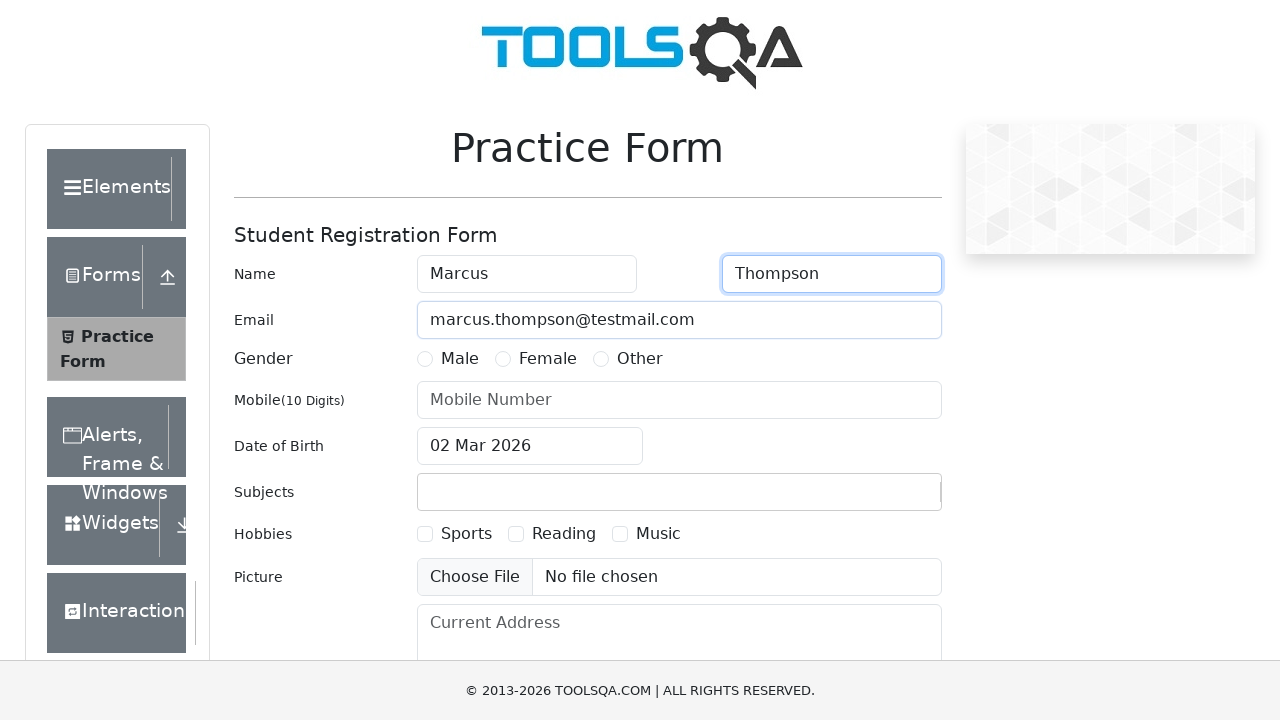

Selected gender option 'Male' at (460, 359) on label[for="gender-radio-1"]
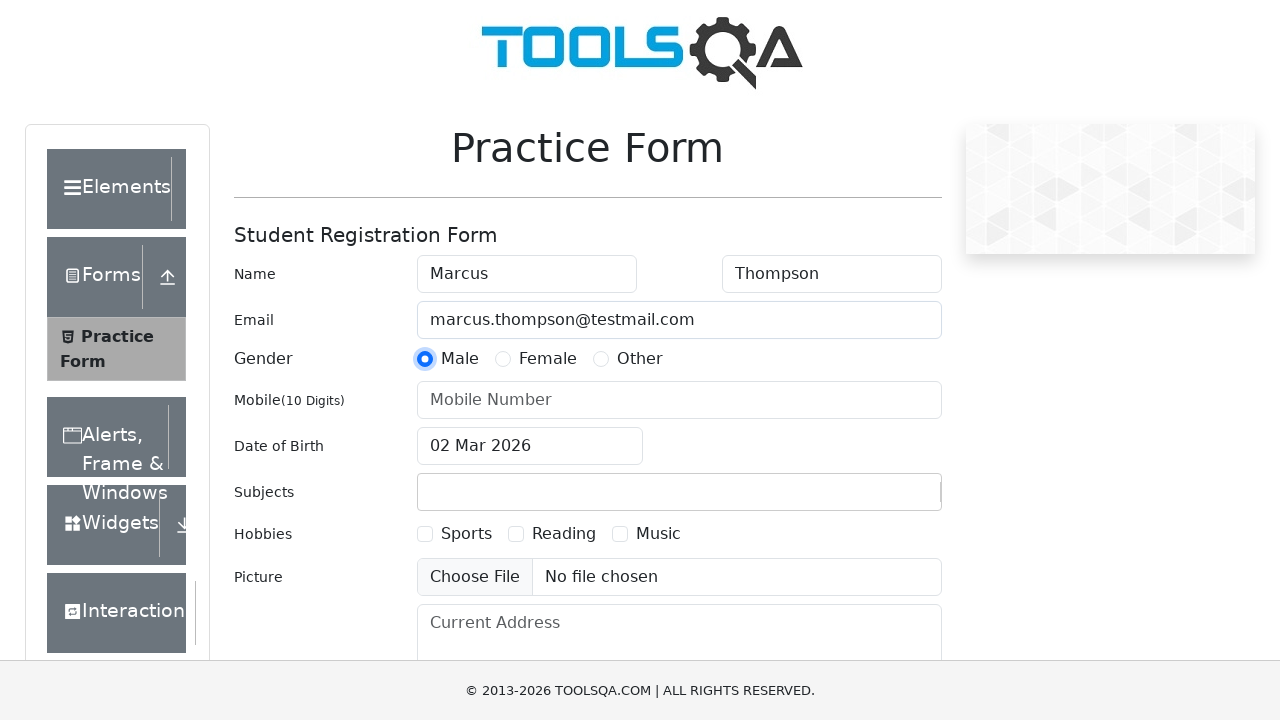

Filled mobile number with '5551234567' on #userNumber
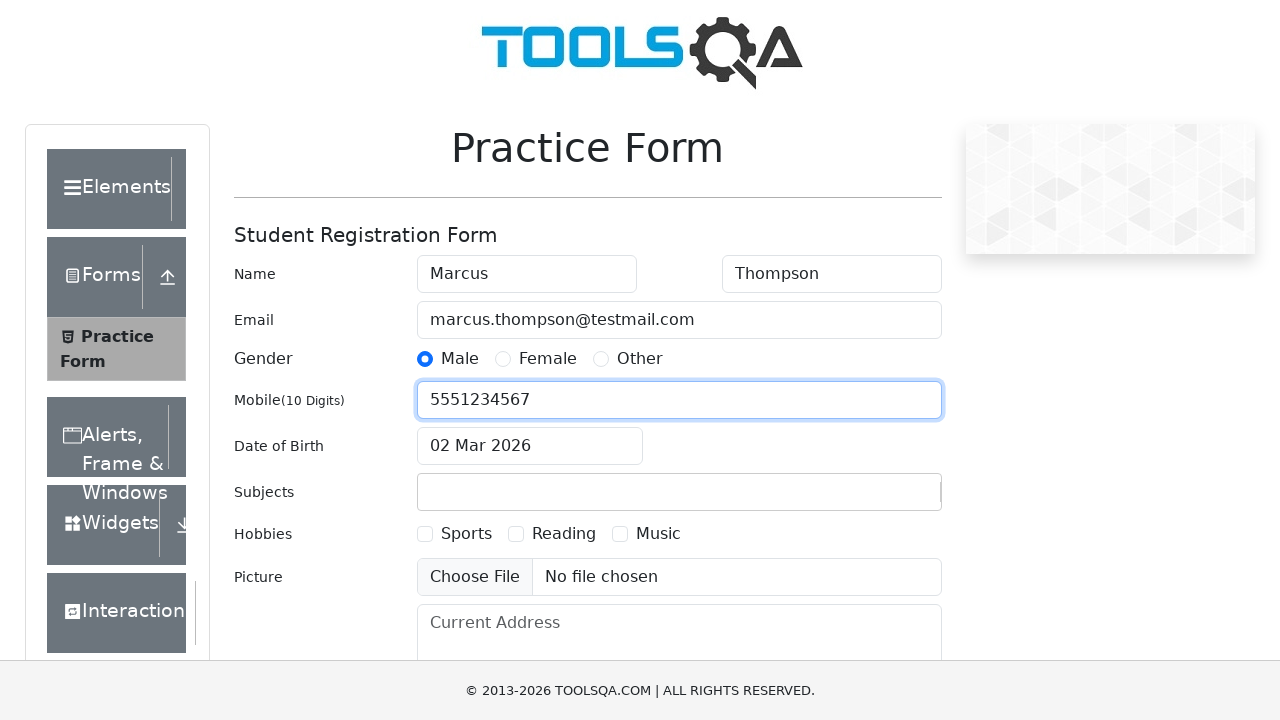

Clicked date of birth input field at (530, 446) on #dateOfBirthInput
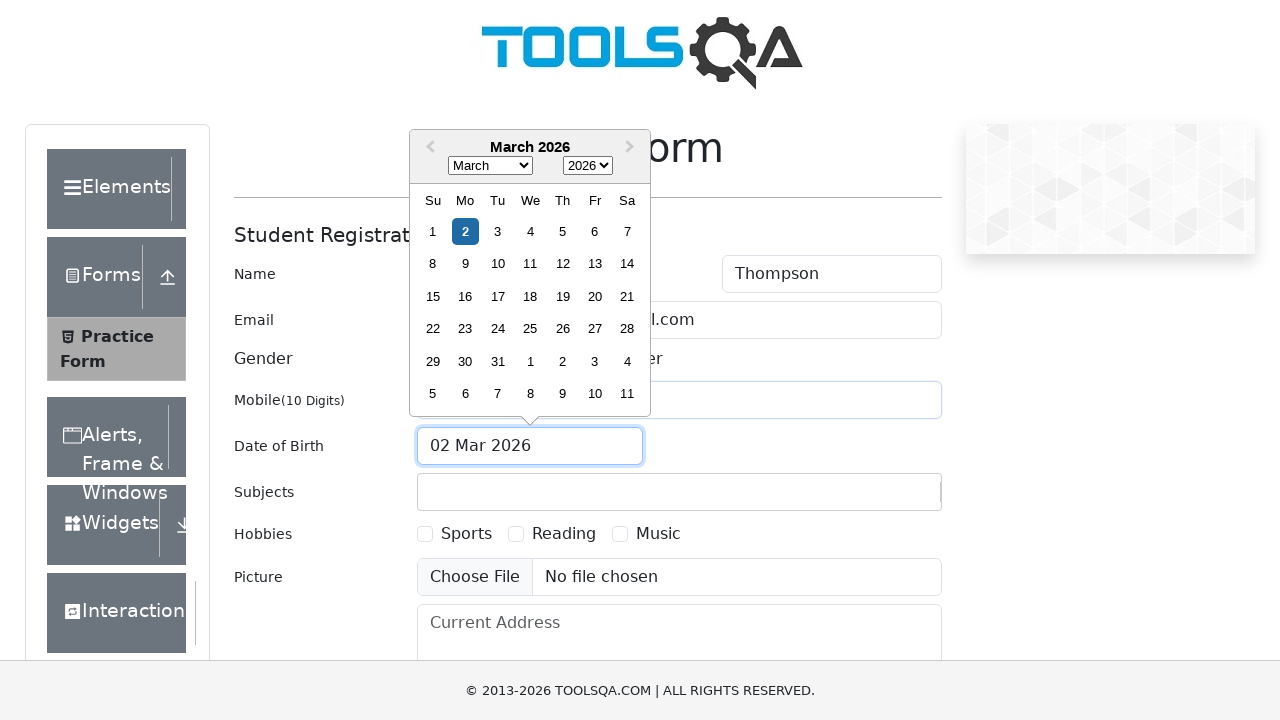

Selected January as birth month on .react-datepicker__month-select
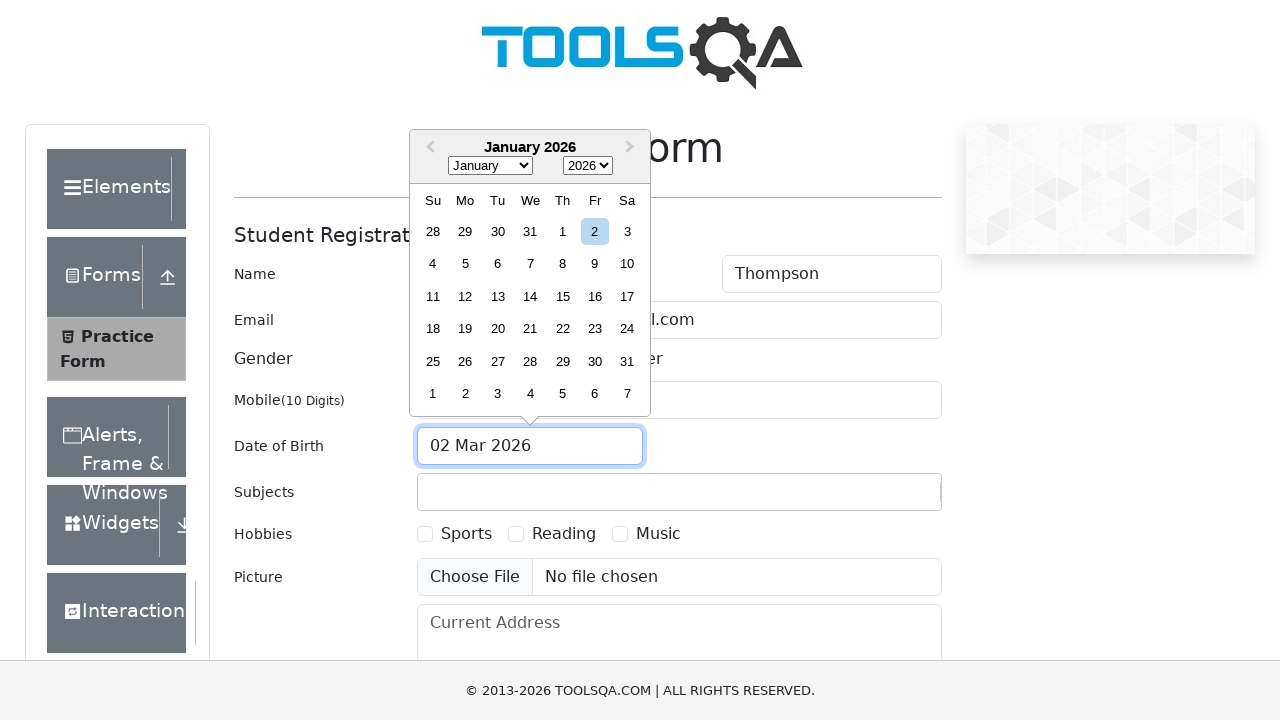

Selected 1990 as birth year on .react-datepicker__year-select
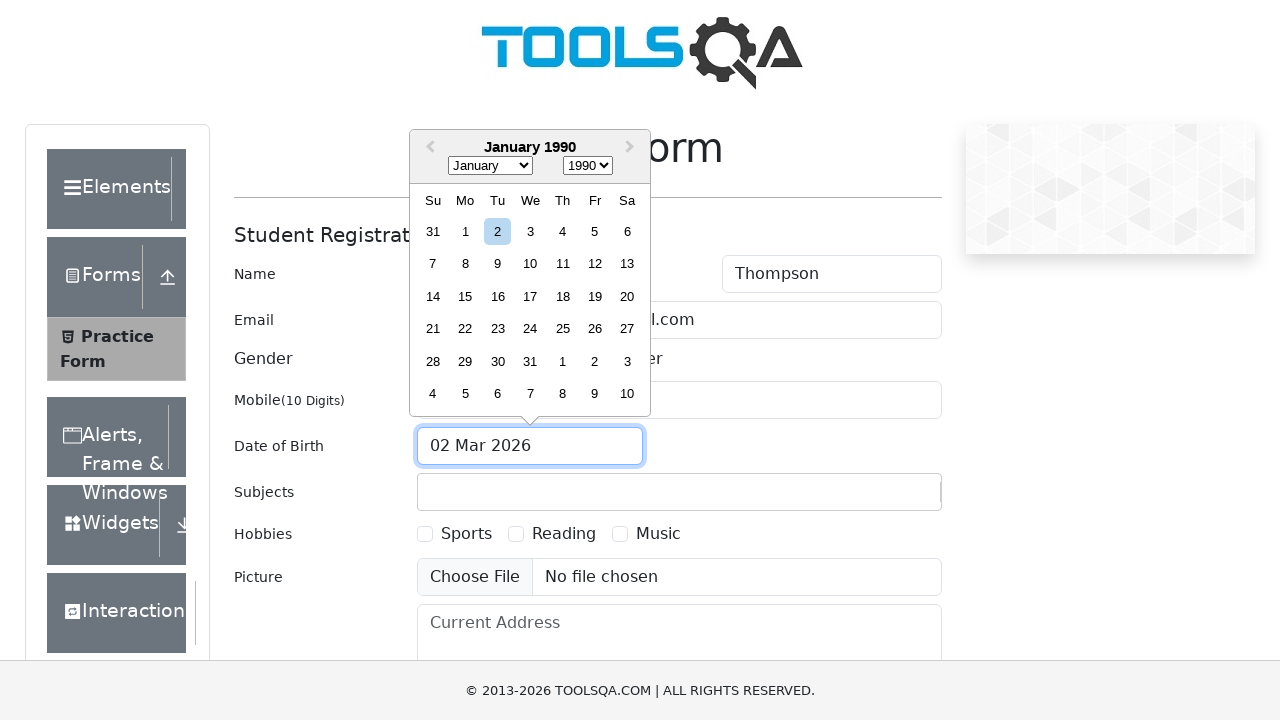

Selected 15th as birth day at (465, 296) on .react-datepicker__day--015
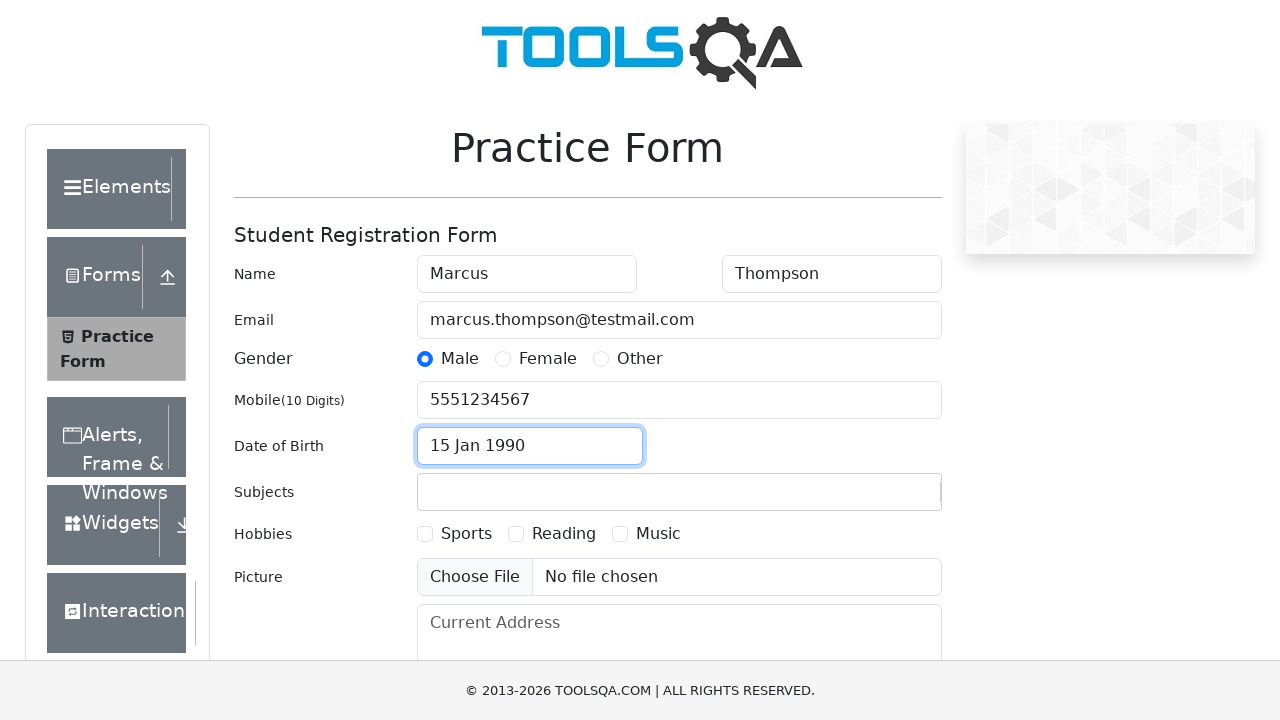

Filled subjects input with 'Maths' on #subjectsInput
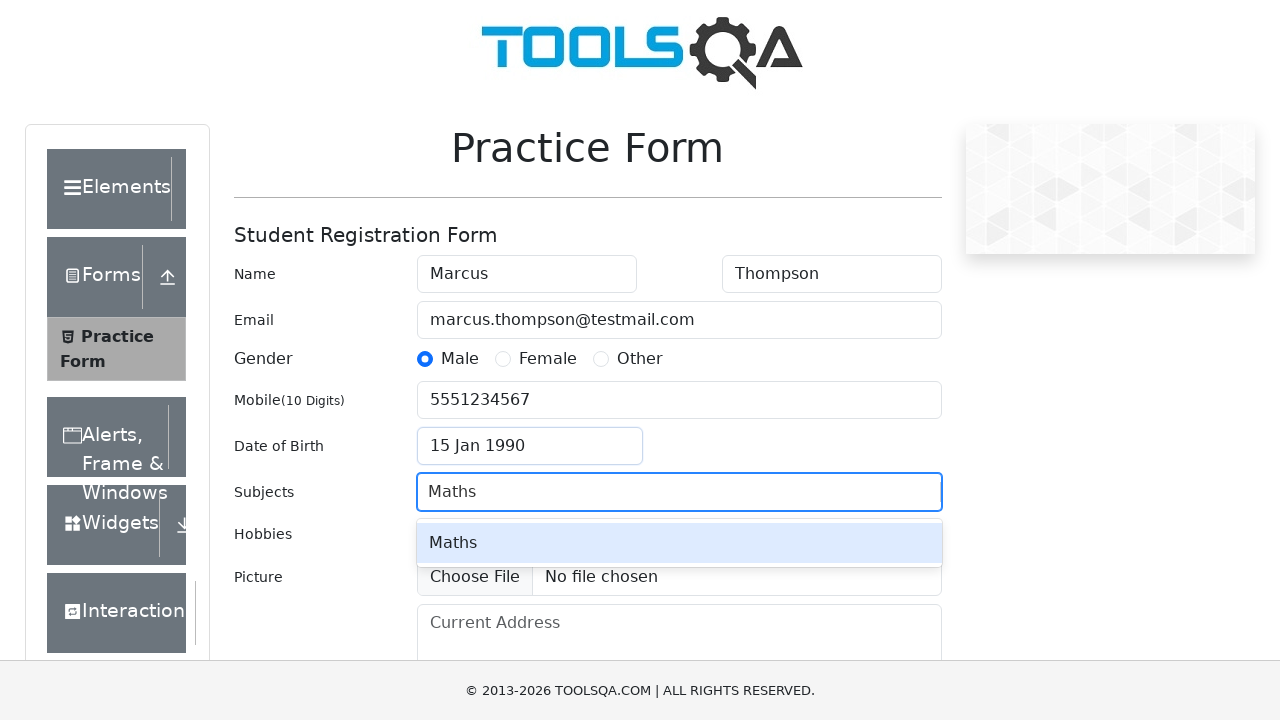

Pressed Enter to confirm subject selection
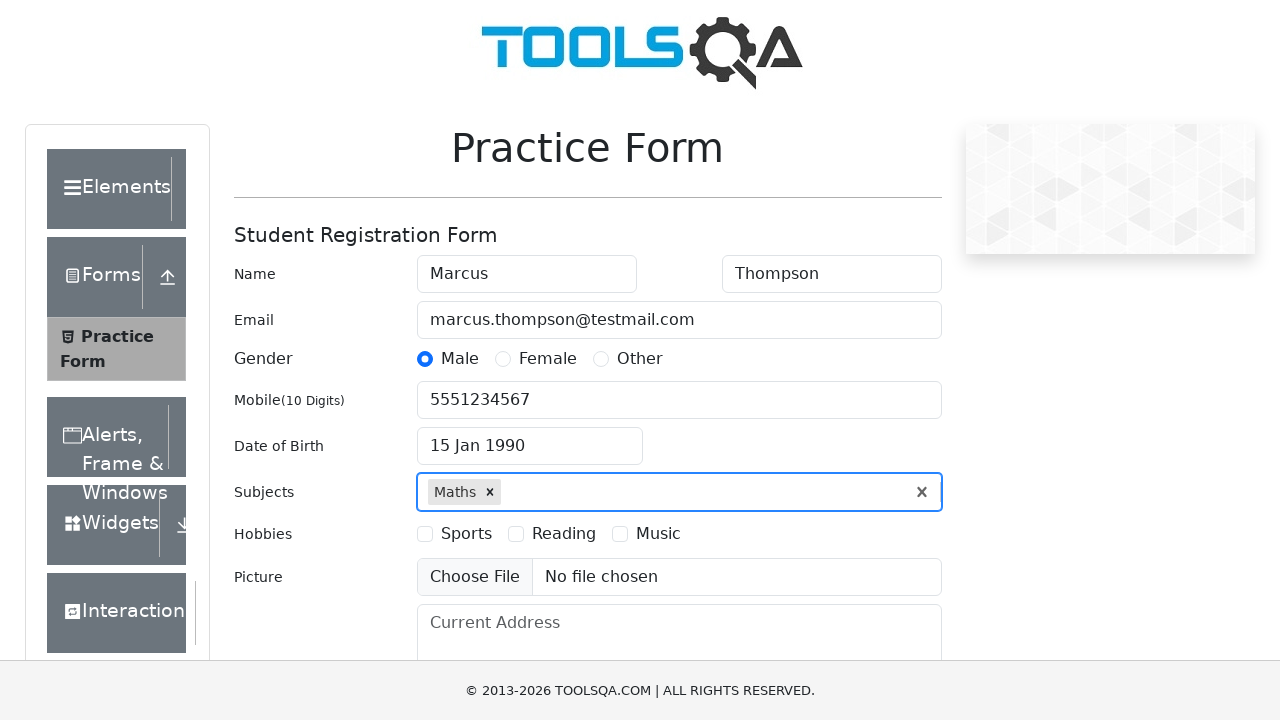

Selected hobby option 'Sports' at (466, 534) on label[for="hobbies-checkbox-1"]
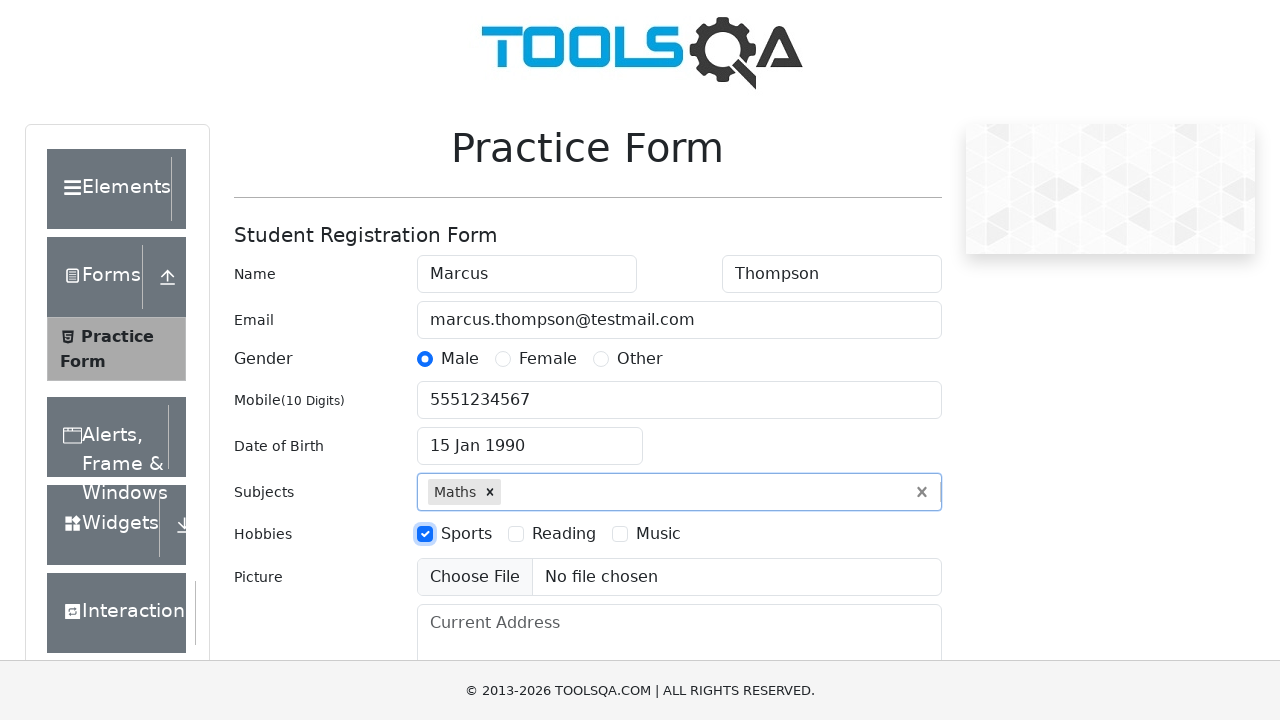

Filled address with '742 Evergreen Terrace, Springfield' on #currentAddress
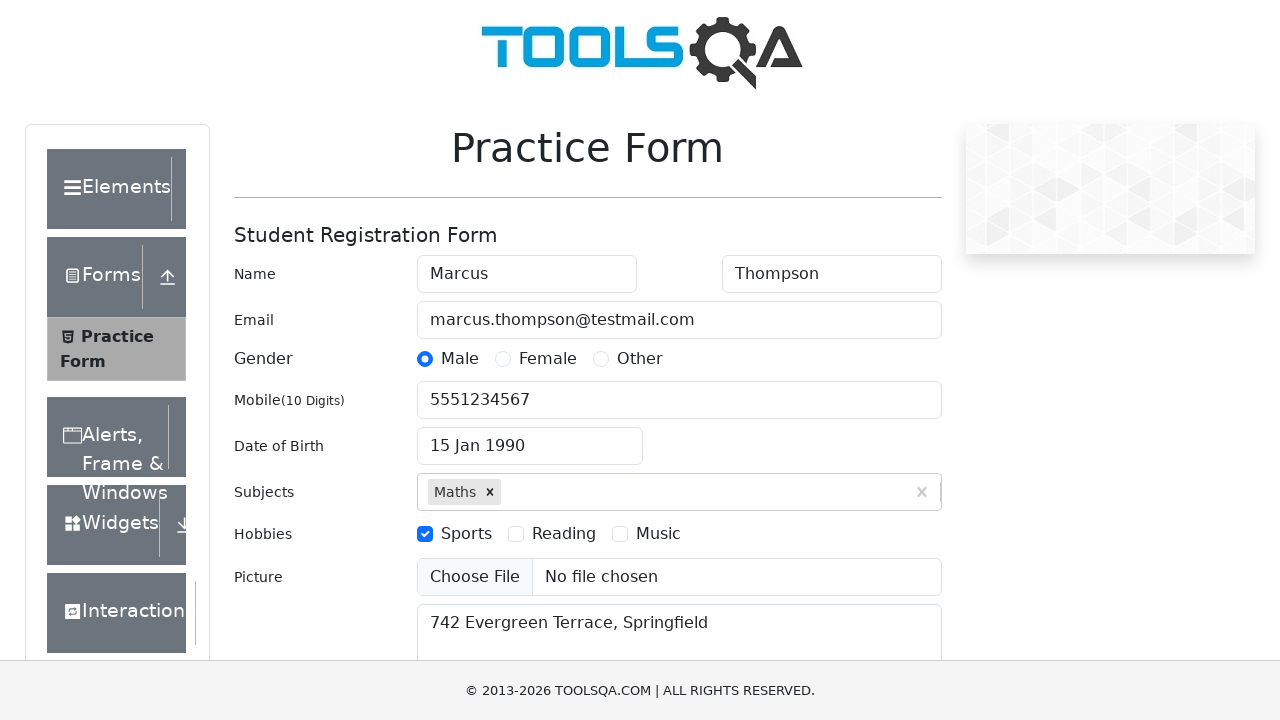

Clicked submit button to submit the form at (885, 499) on #submit
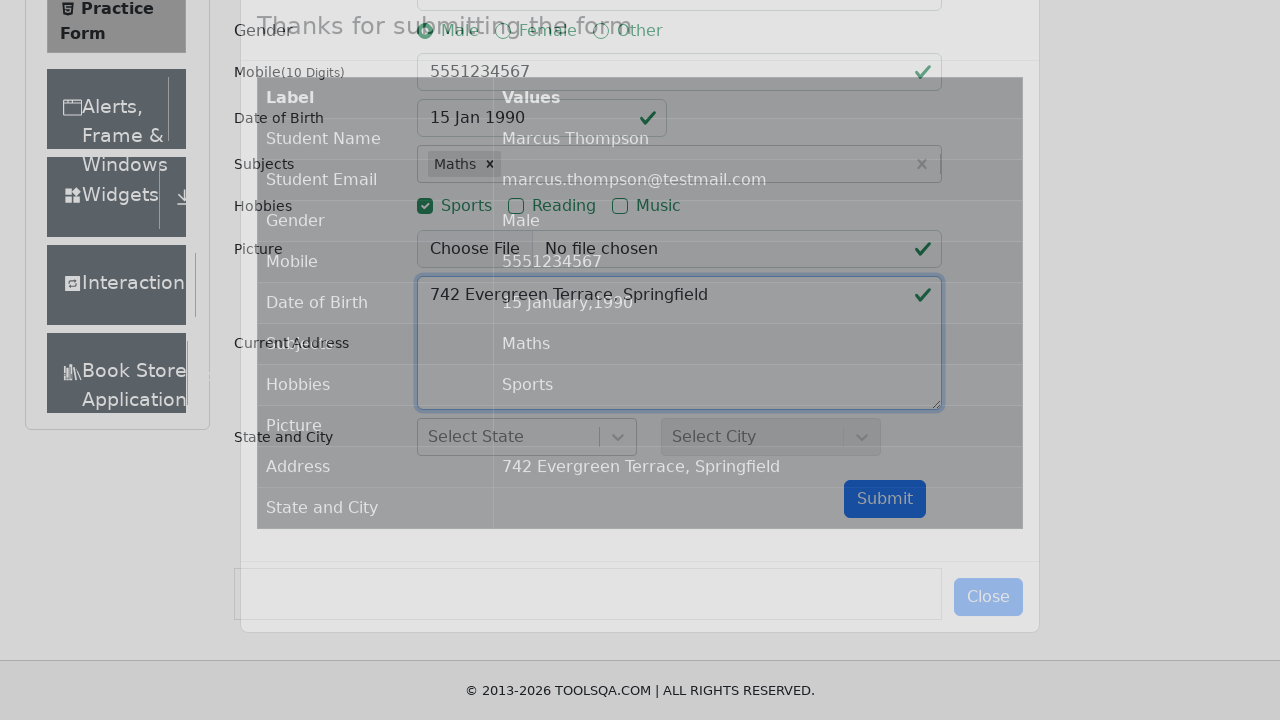

Verified confirmation modal is visible
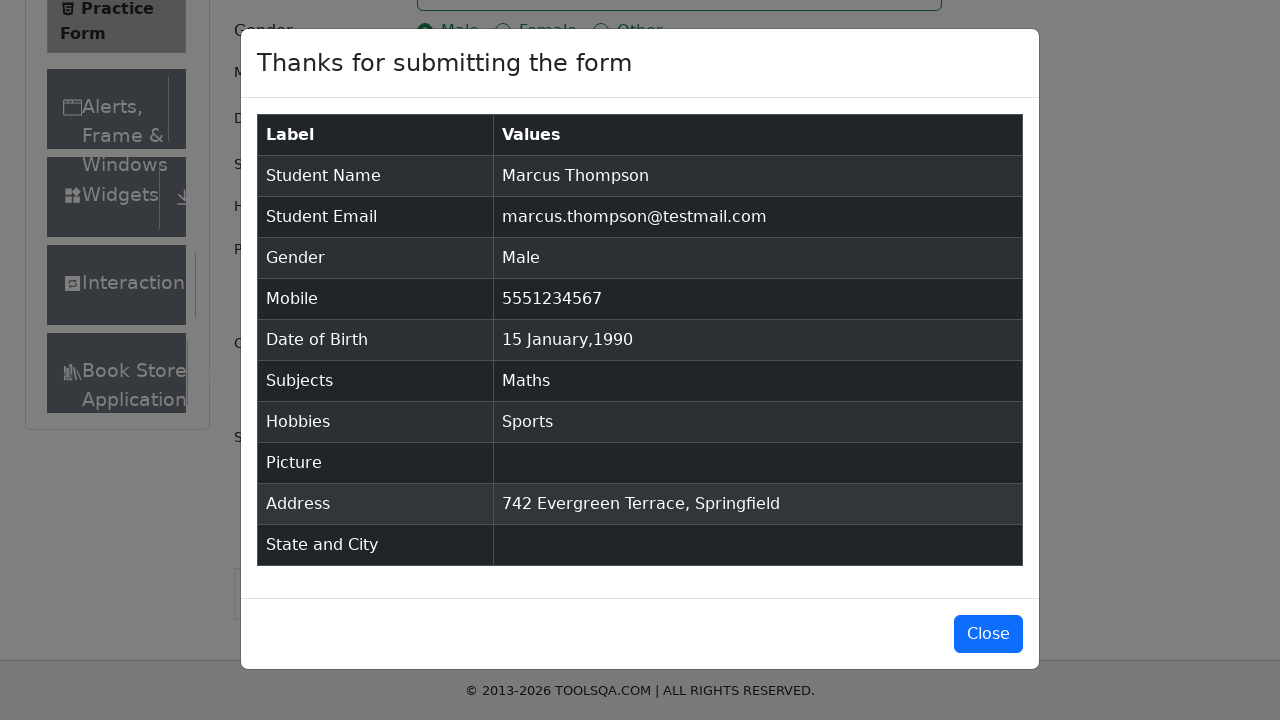

Verified modal contains first name 'Marcus'
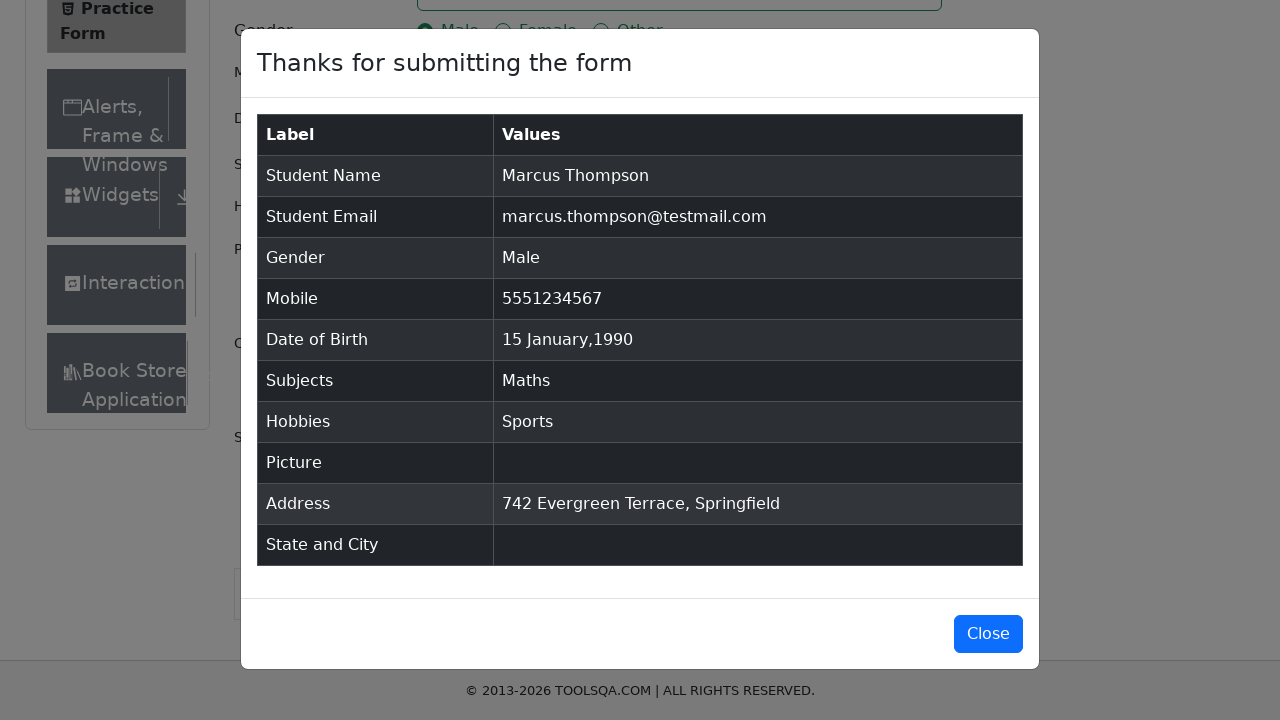

Verified modal contains last name 'Thompson'
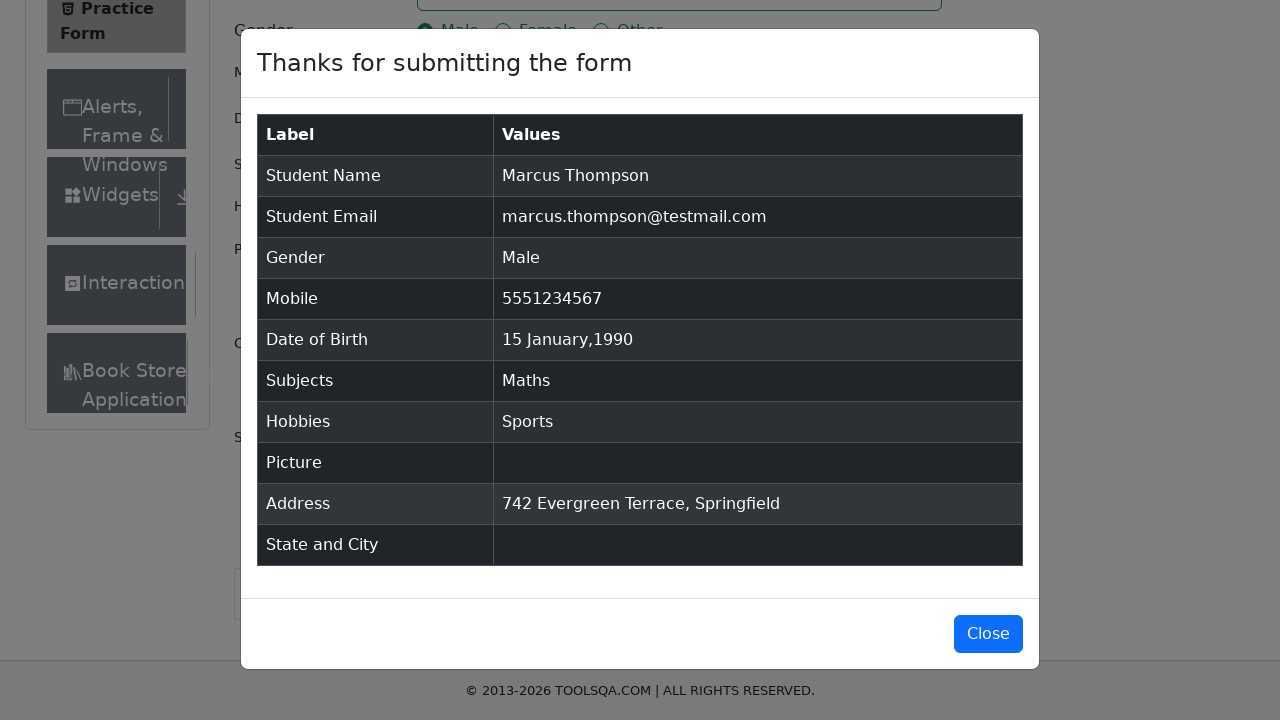

Verified modal contains email 'marcus.thompson@testmail.com'
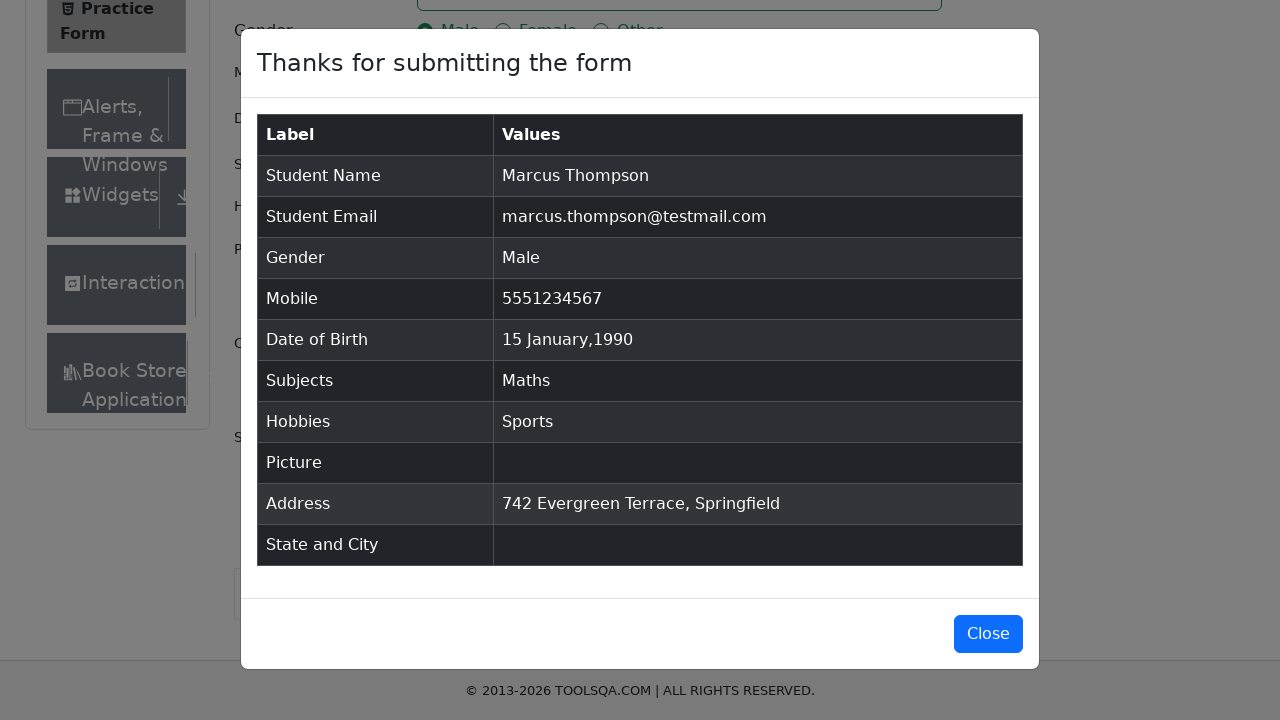

Verified modal contains mobile number '5551234567'
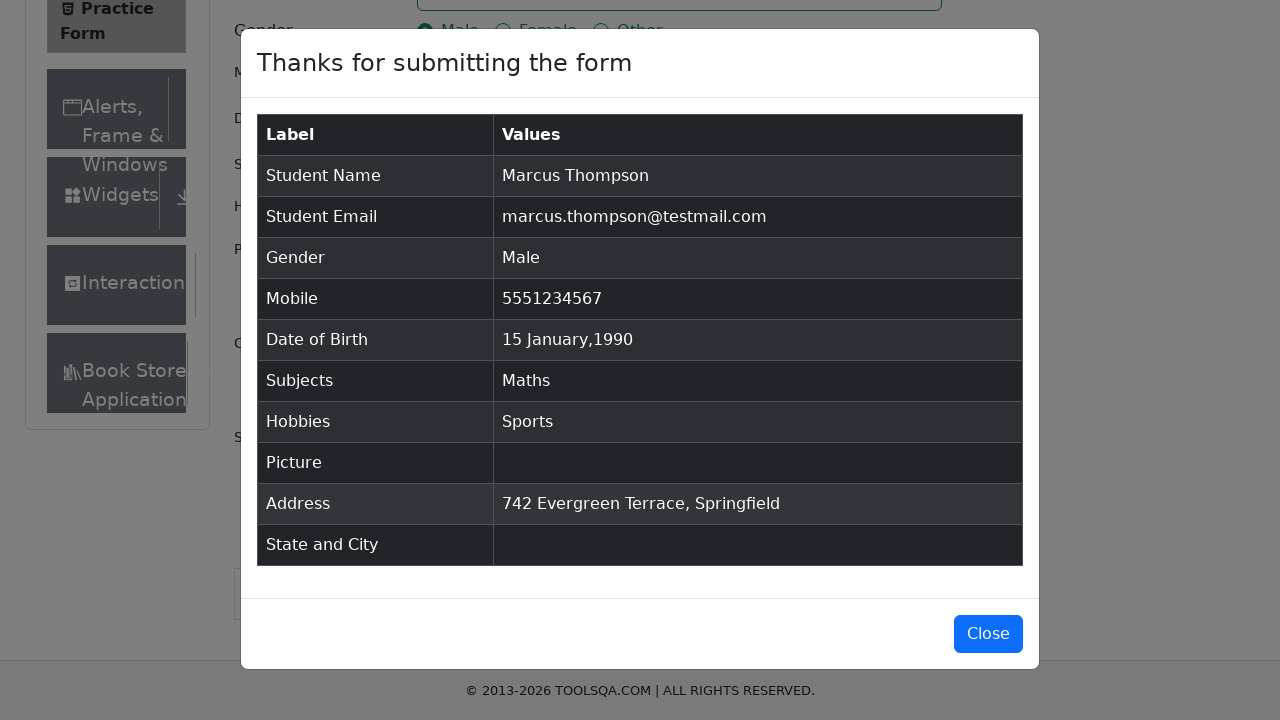

Verified modal contains gender 'Male'
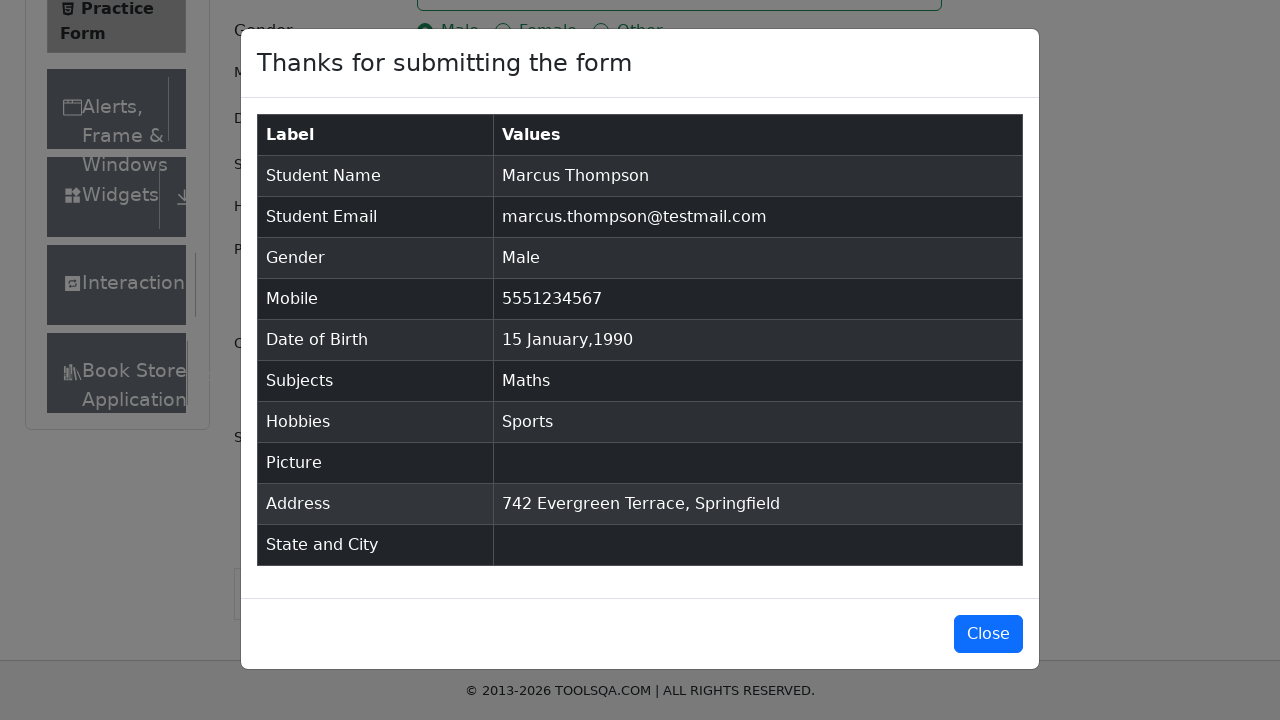

Verified modal contains date of birth '15 January,1990'
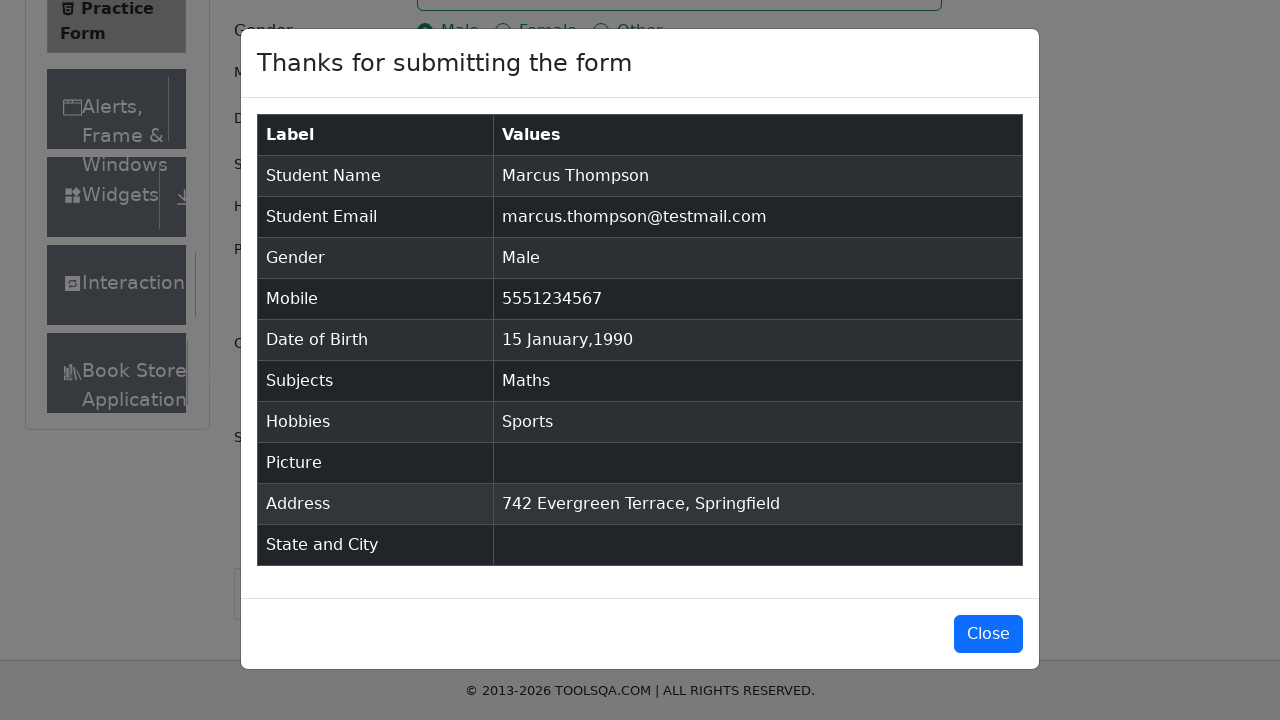

Verified modal contains subject 'Maths'
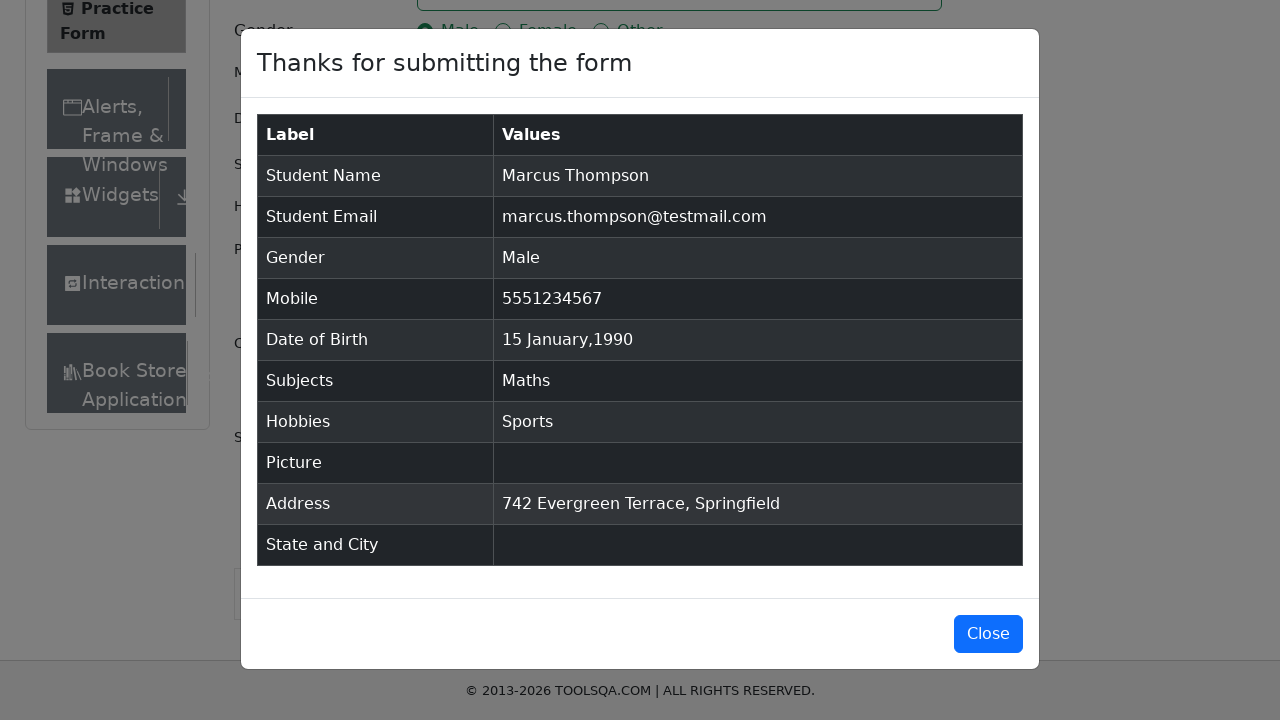

Verified modal contains hobby 'Sports'
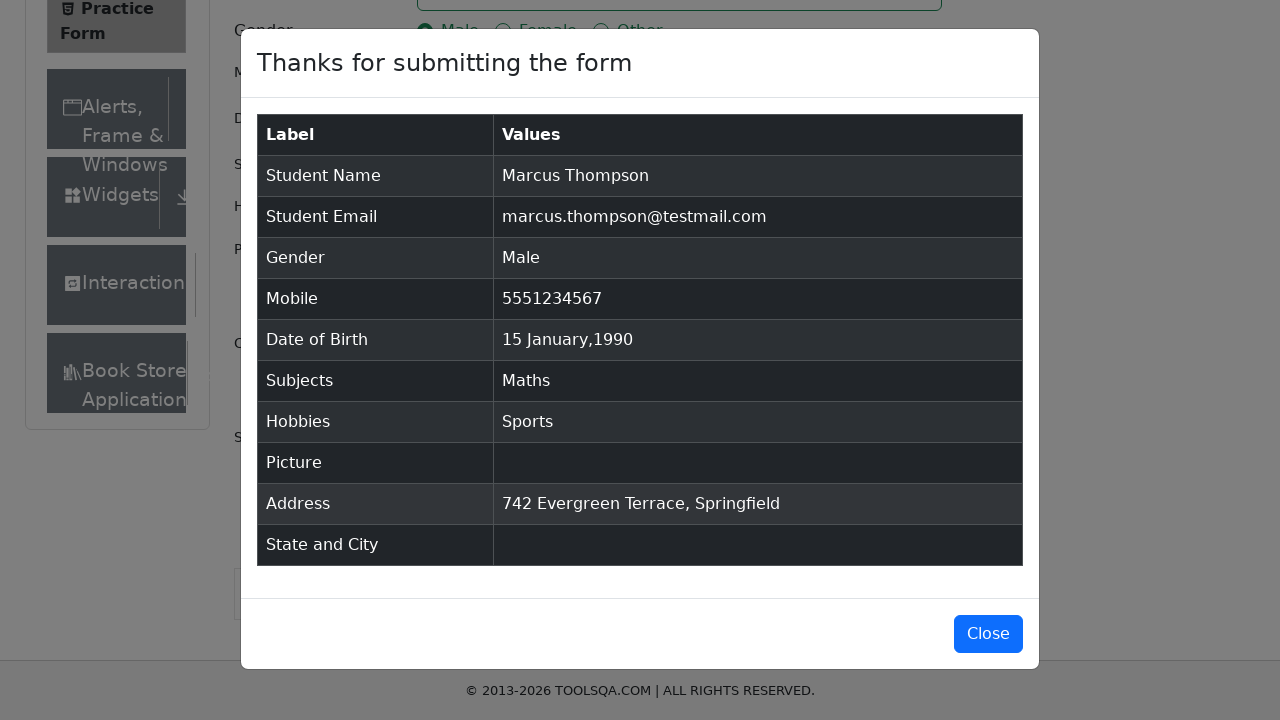

Verified modal contains address '742 Evergreen Terrace, Springfield'
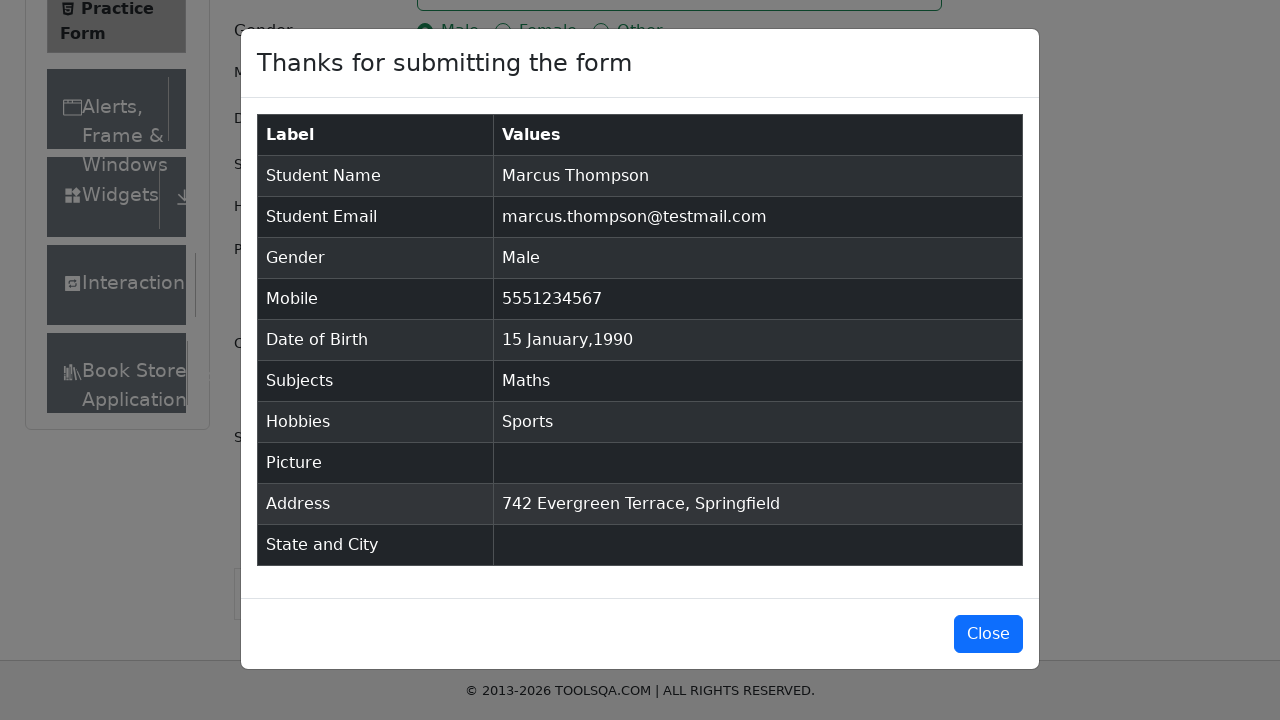

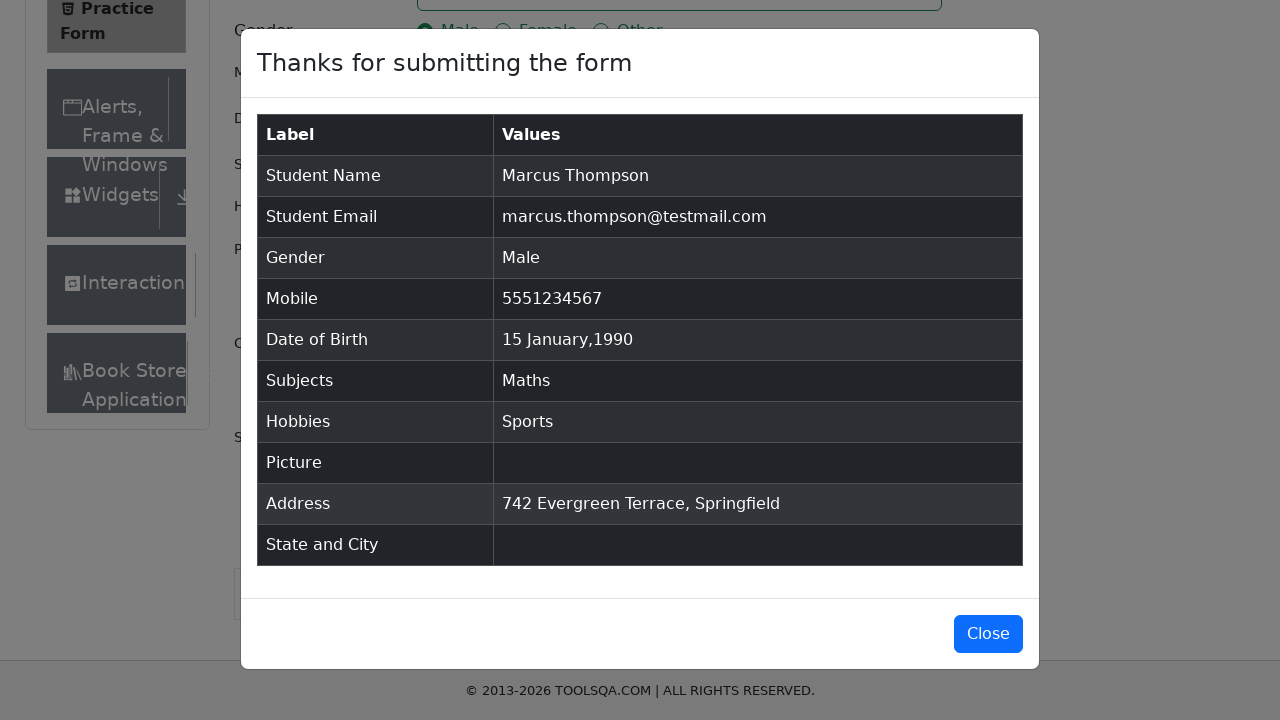